Tests getting the first selected option from dropdown and then changing selection to Option 2

Starting URL: https://the-internet.herokuapp.com/dropdown

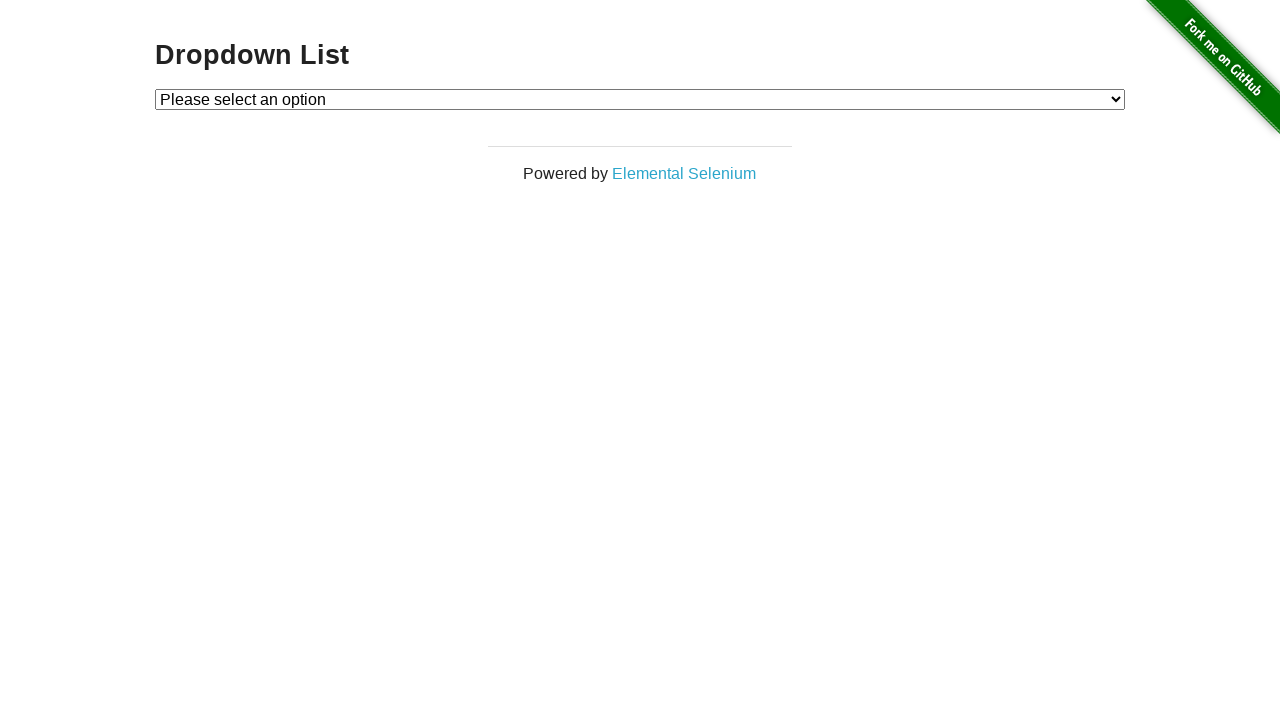

Dropdown element loaded and is visible
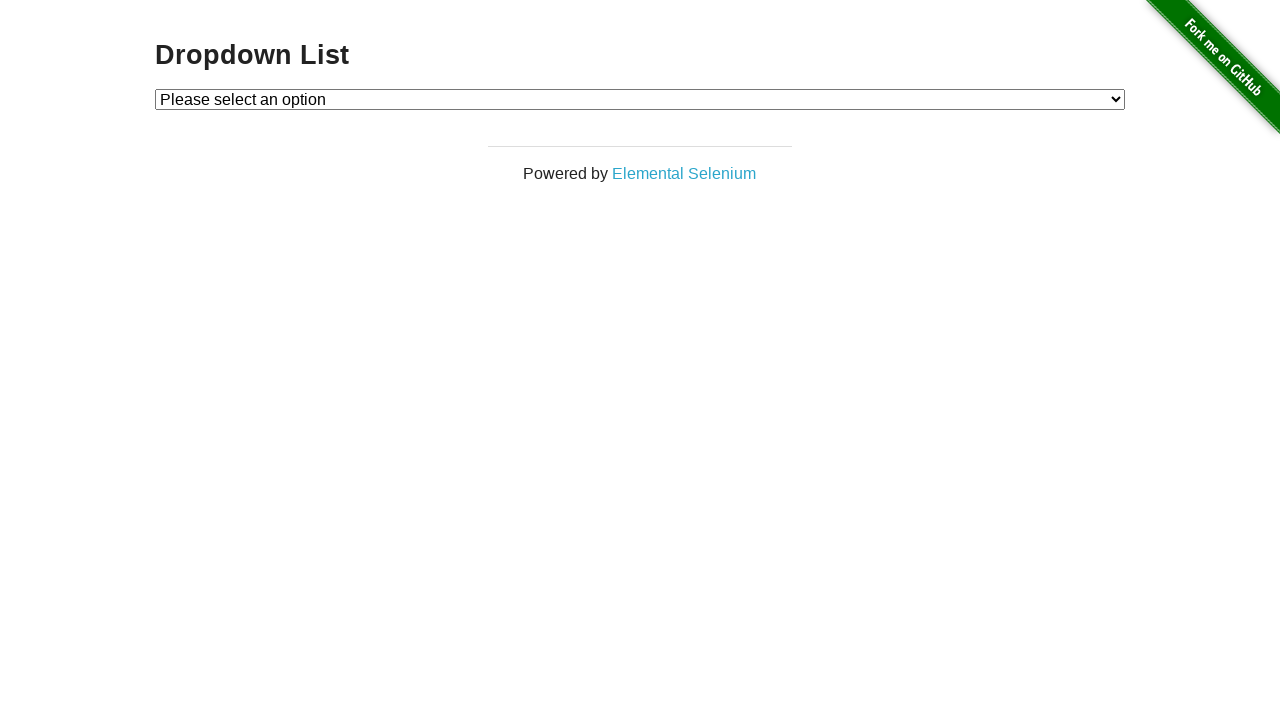

Selected Option 2 from dropdown on #dropdown
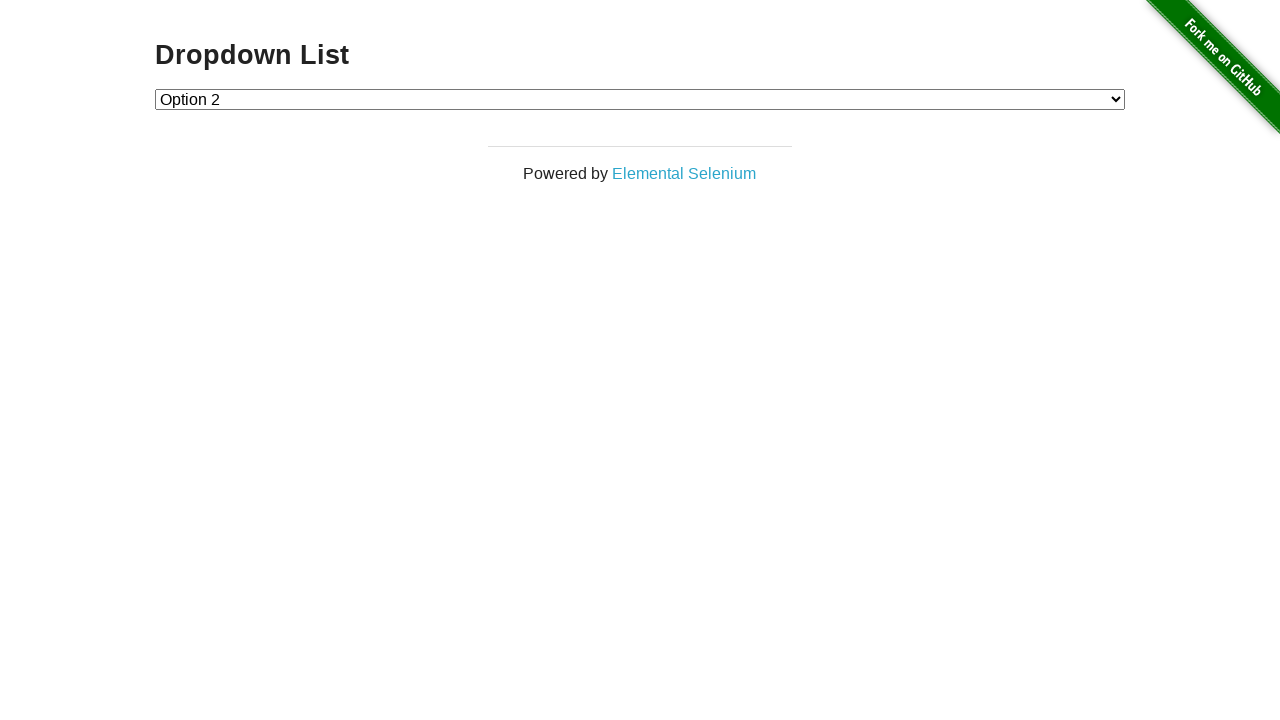

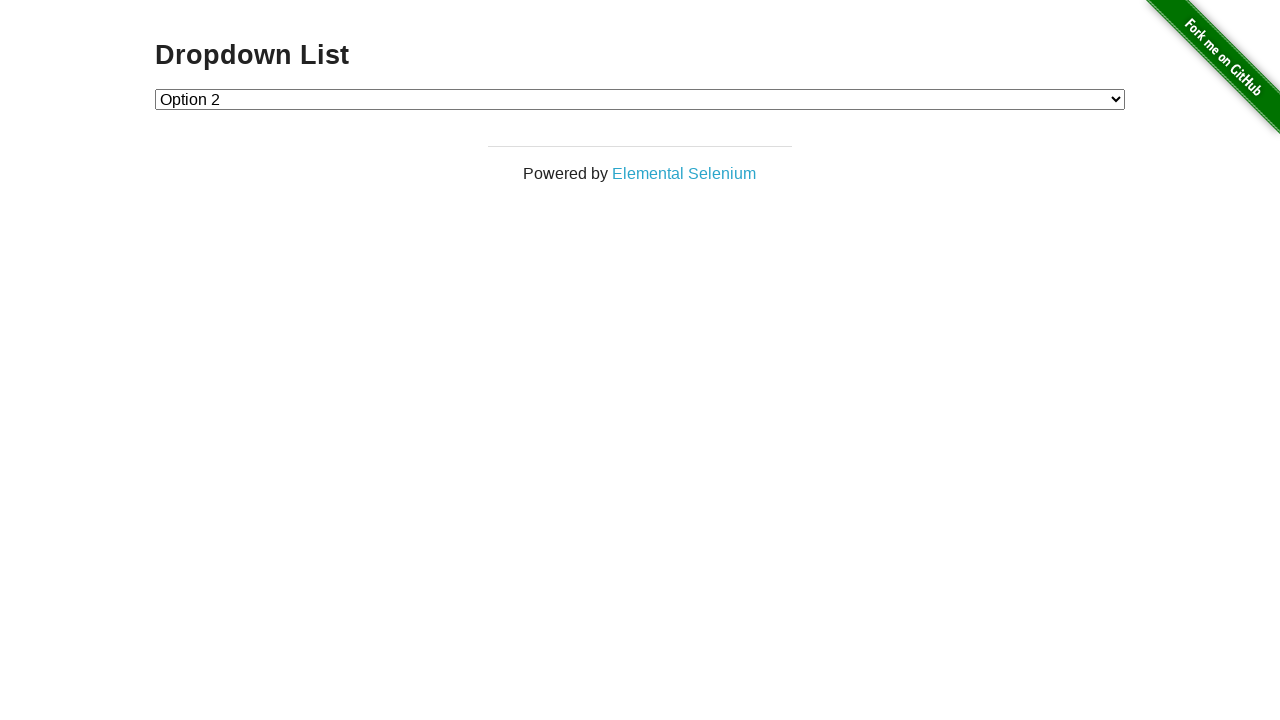